Tests Bootstrap dropdown menu interaction by clicking on the dropdown button and selecting an HTML option from the menu

Starting URL: https://www.w3schools.com/bootstrap/bootstrap_dropdowns.asp

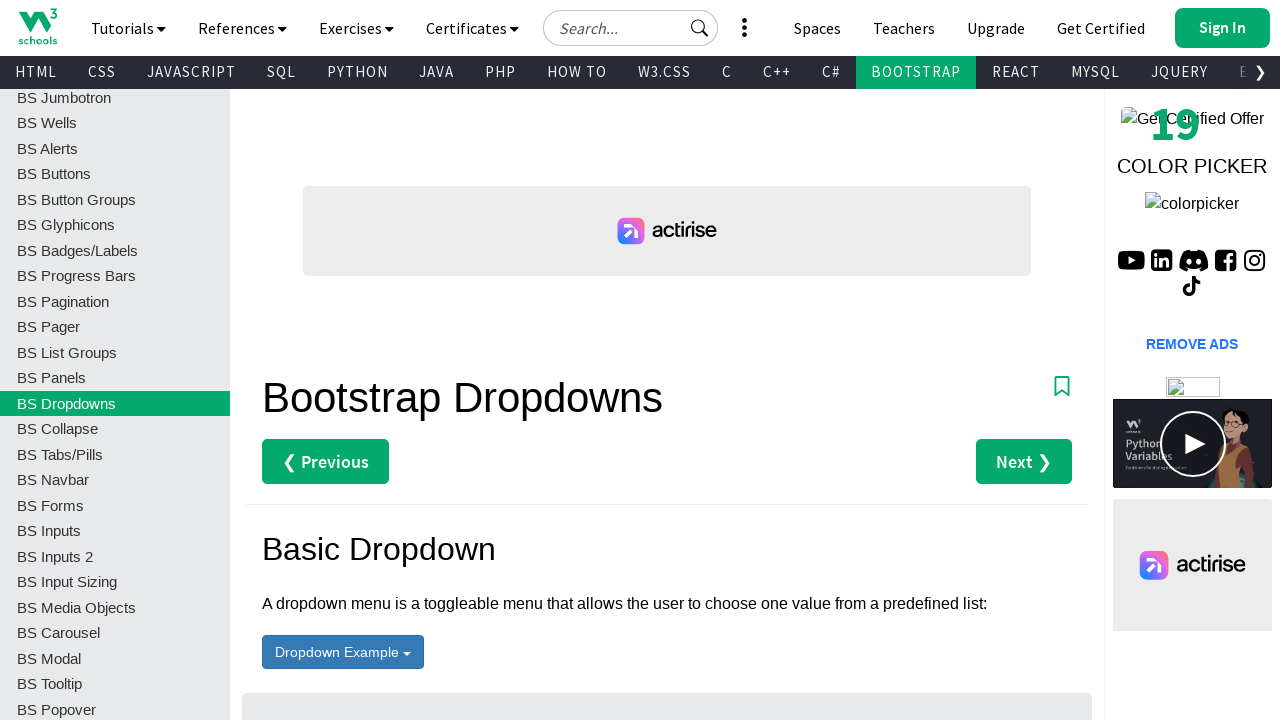

Clicked dropdown button to open menu at (407, 654) on button#menu1 span
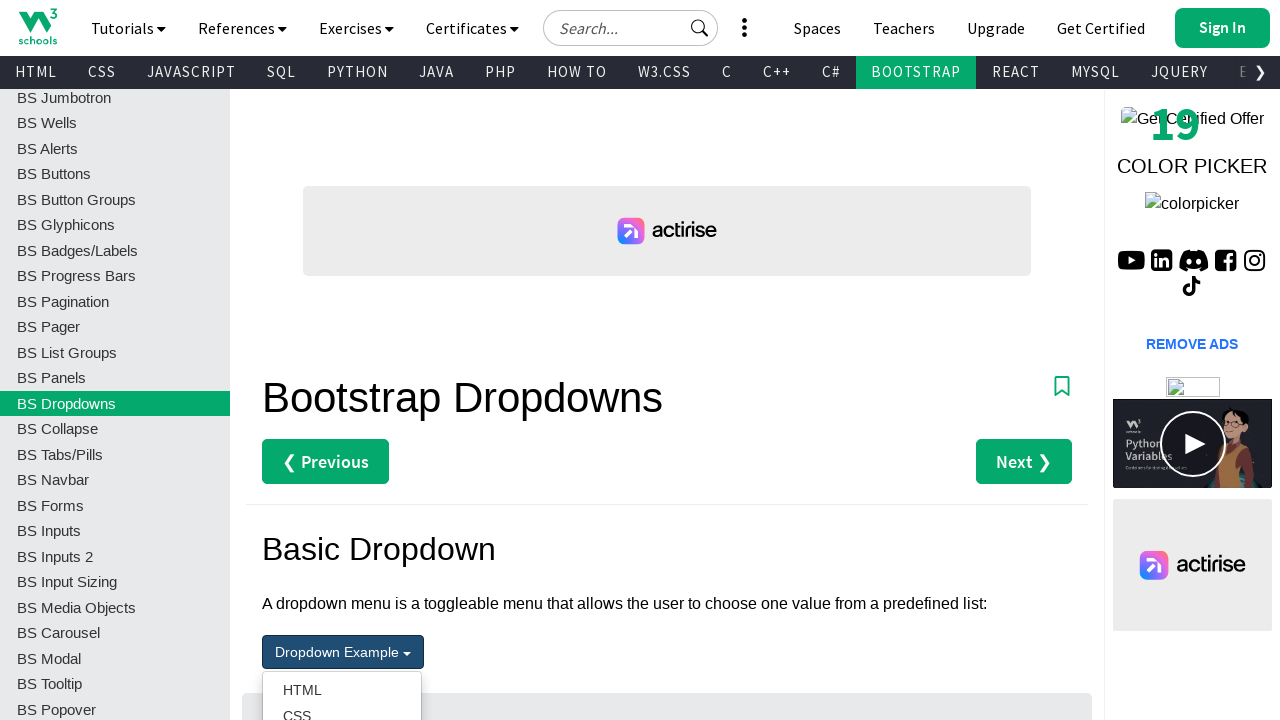

Waited for dropdown menu to open
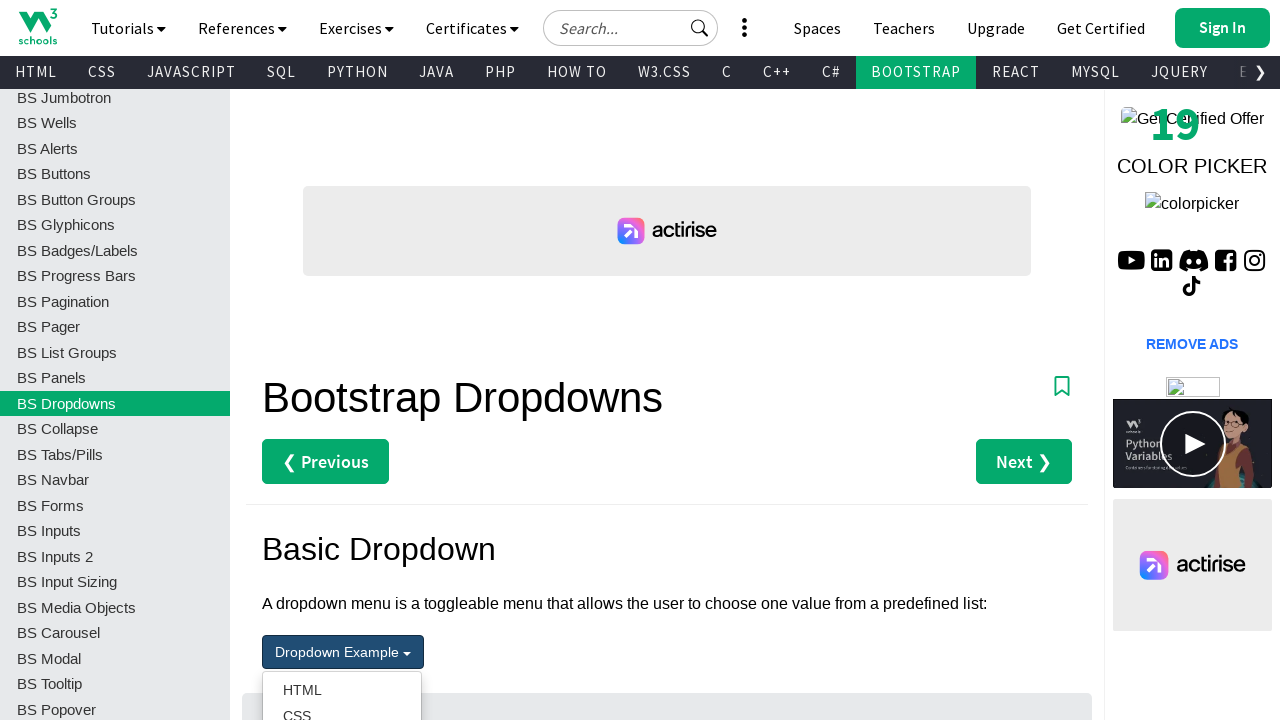

Selected HTML option from dropdown menu at (342, 690) on (//ul[@role='menu']/li/a[contains(text(),'HTML')])[1]
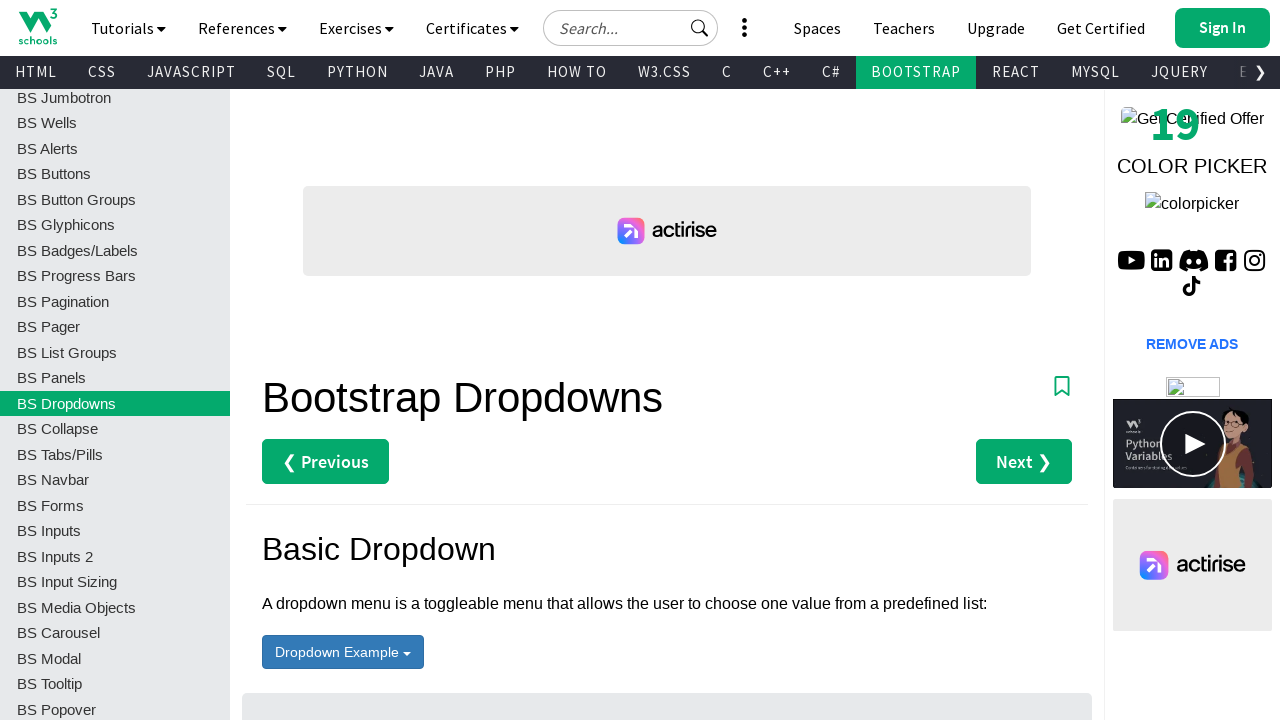

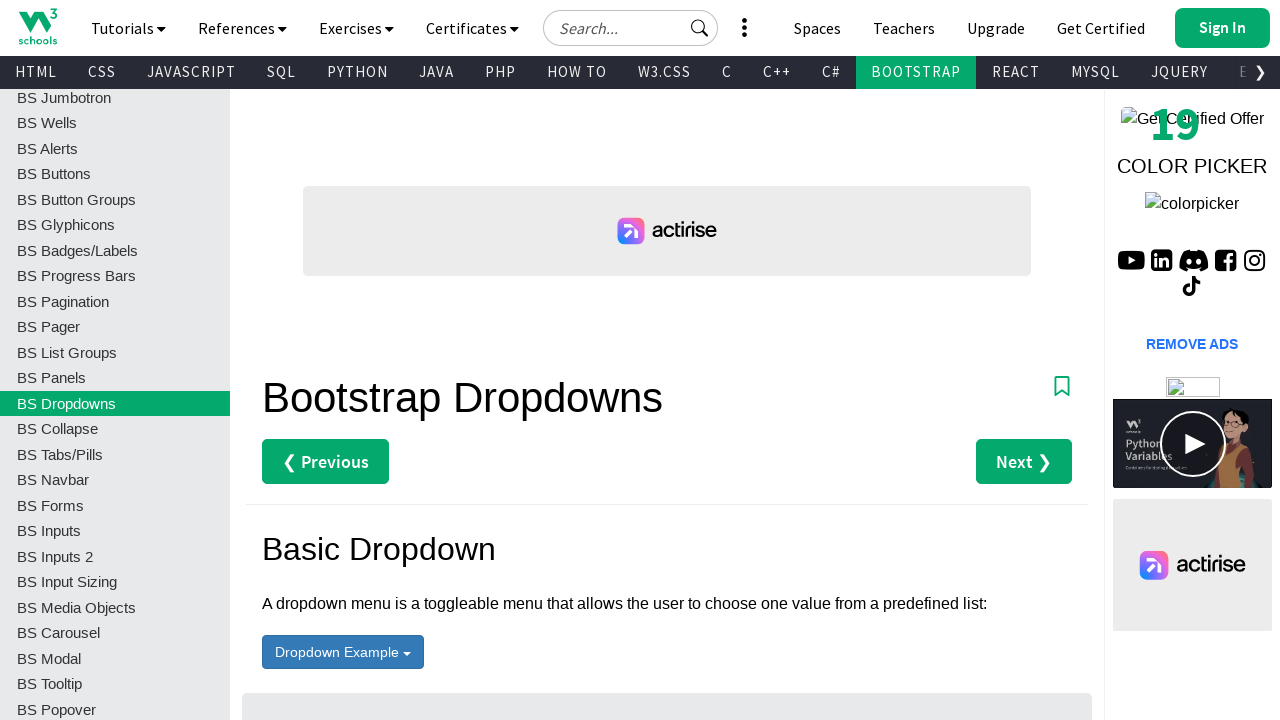